Tests clicking a confirm button and dismissing (canceling) the JavaScript confirmation dialog

Starting URL: https://demoqa.com/alerts

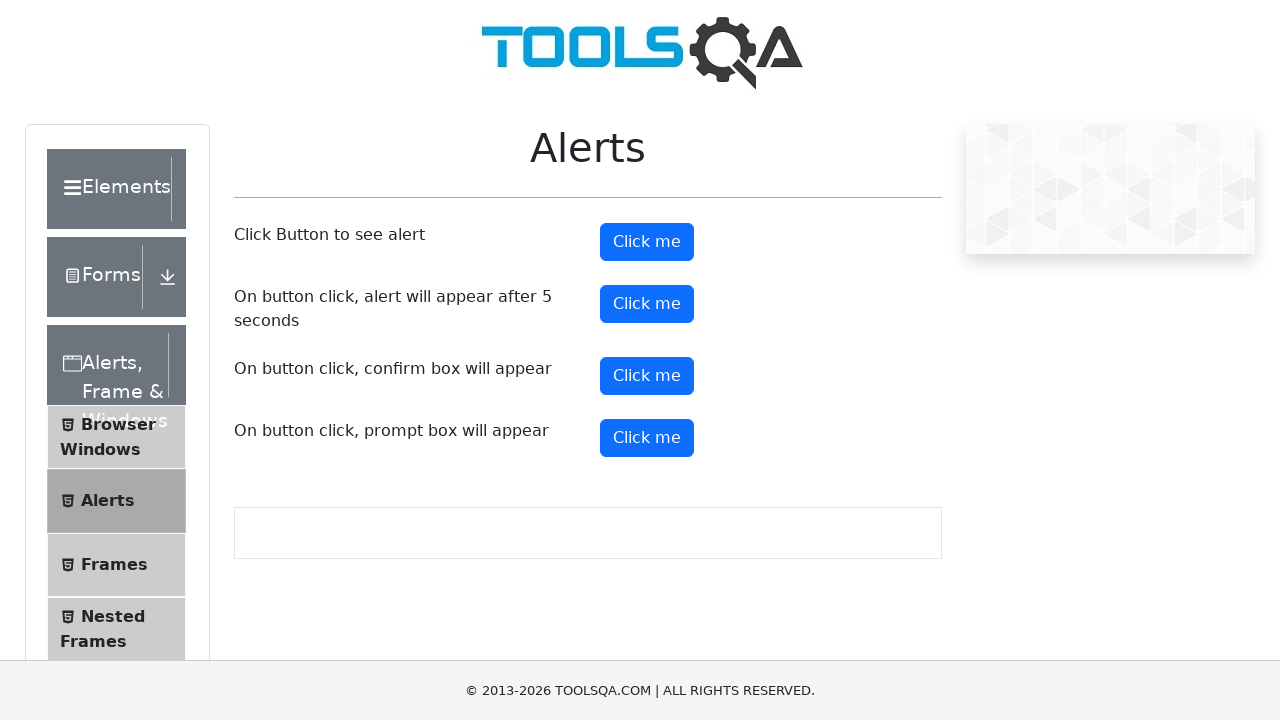

Set up dialog handler to dismiss the confirm dialog
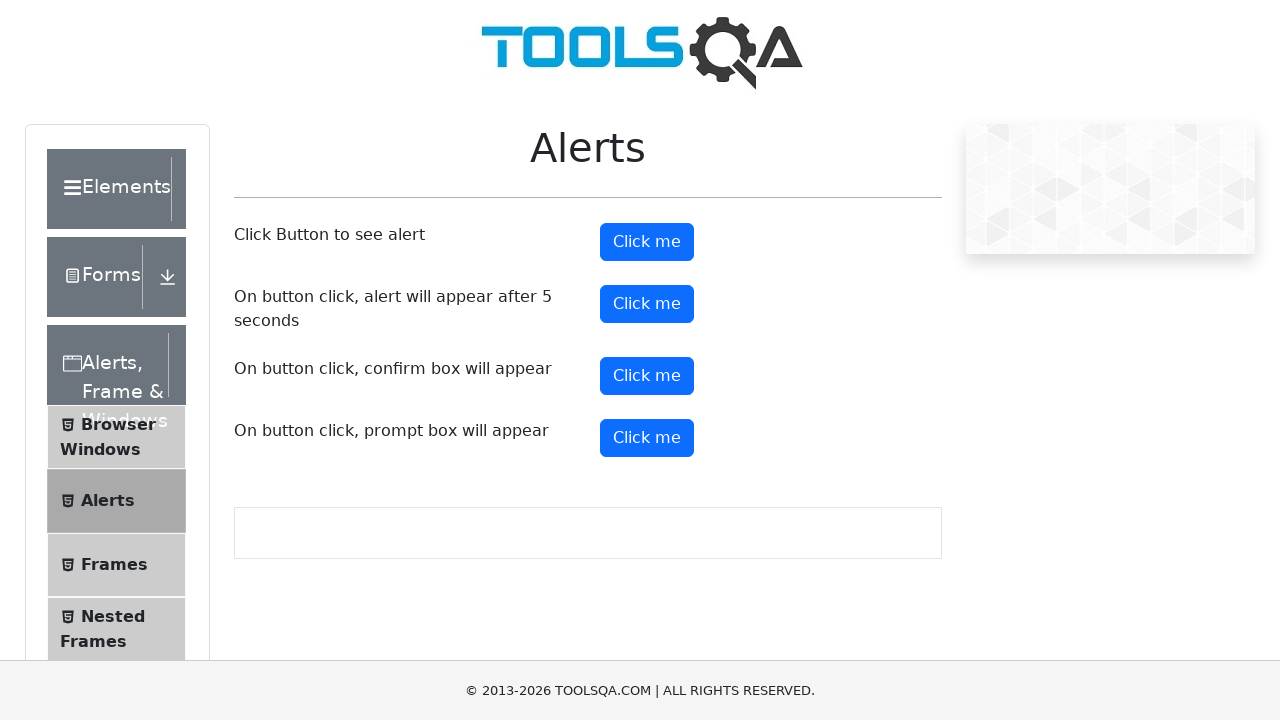

Clicked the confirm button at (647, 376) on #confirmButton
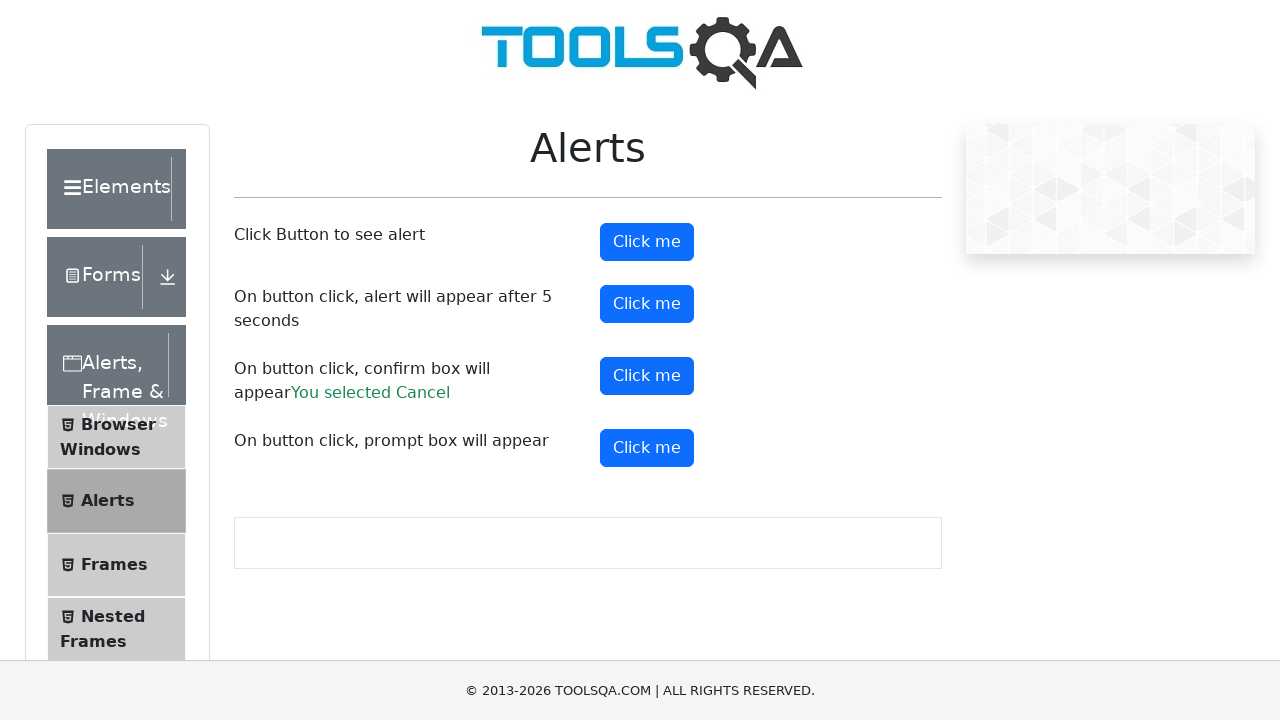

Confirmation dialog was dismissed and 'Cancel' result text appeared
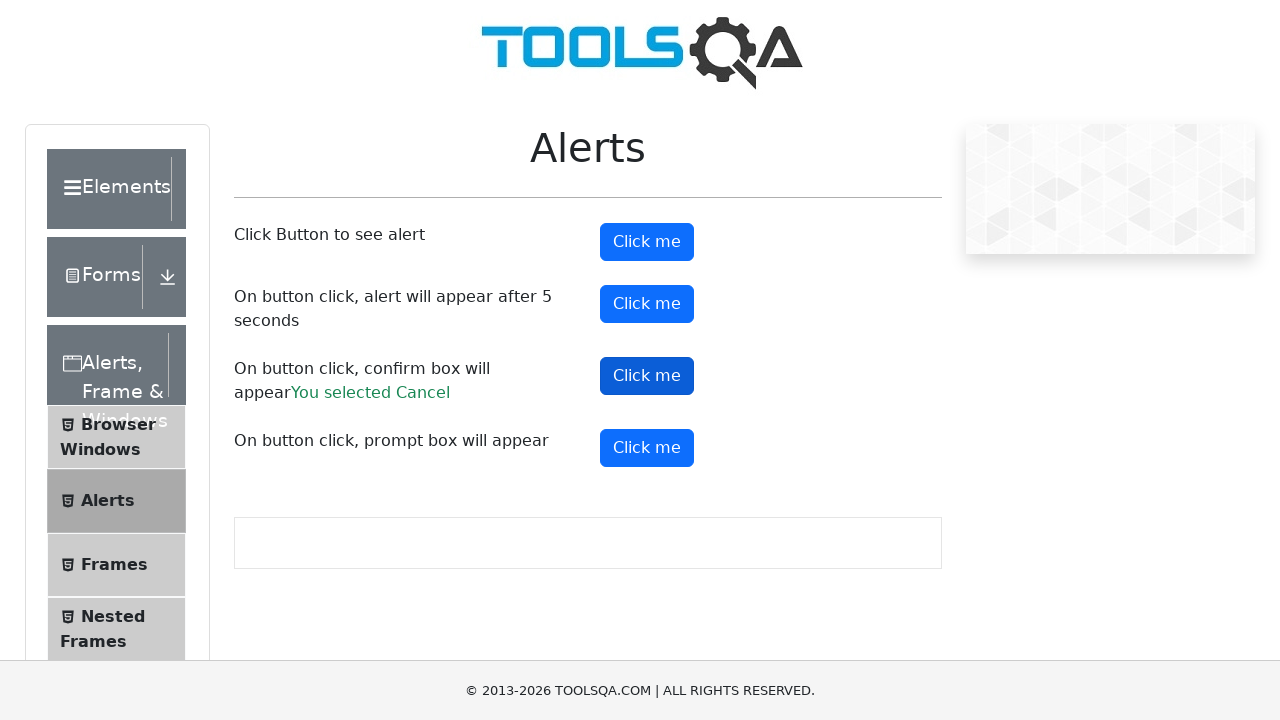

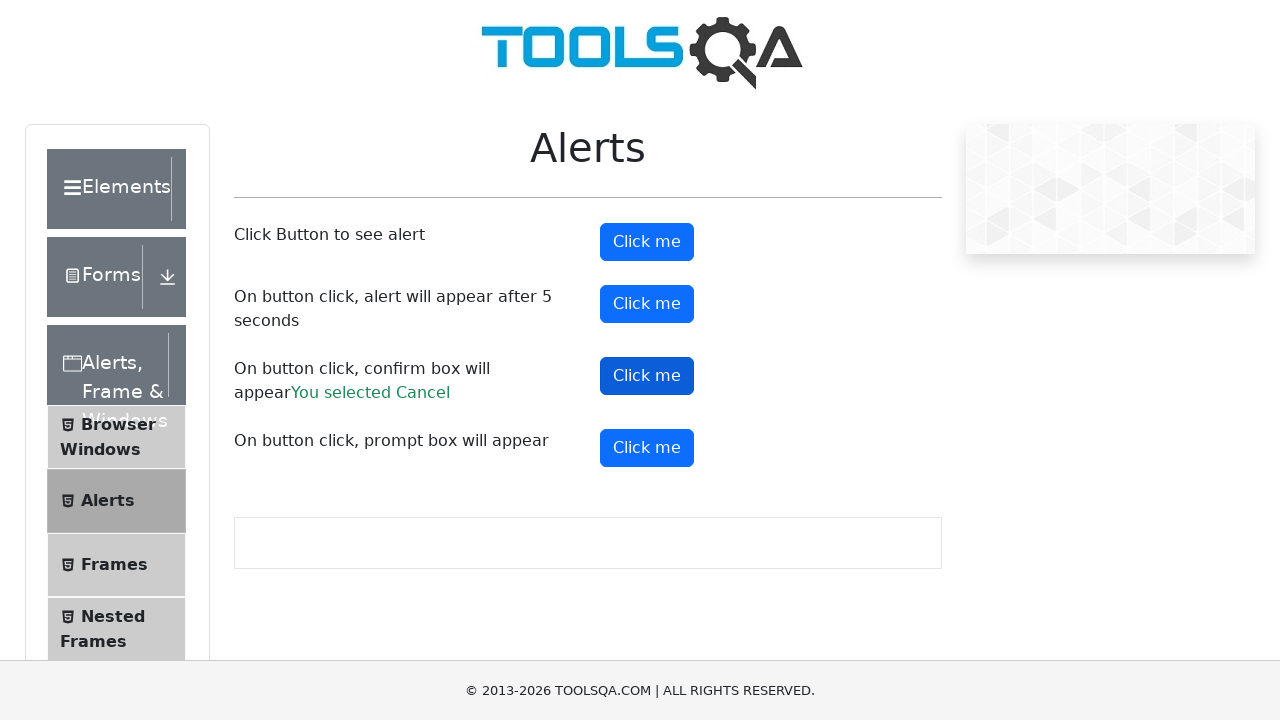